Tests dropdown selection functionality by selecting options using different methods - by index, by value, and by visible text

Starting URL: https://letcode.in/dropdowns

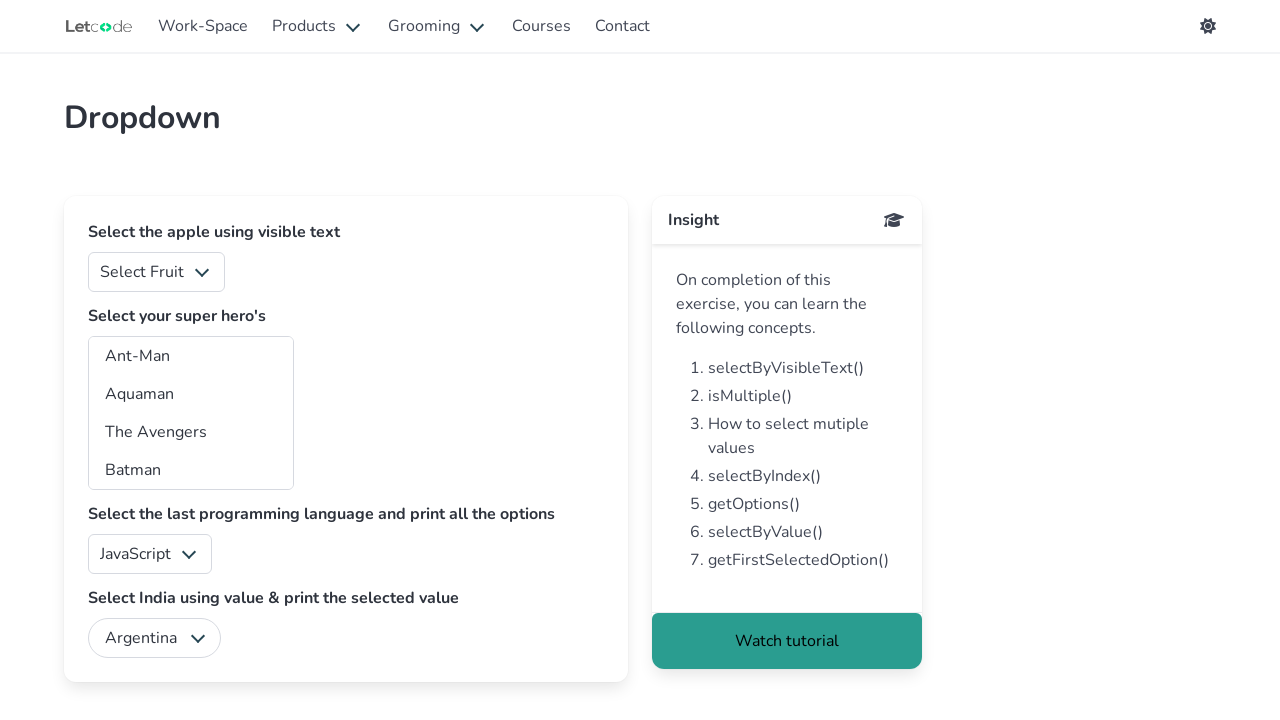

Located the fruits dropdown element
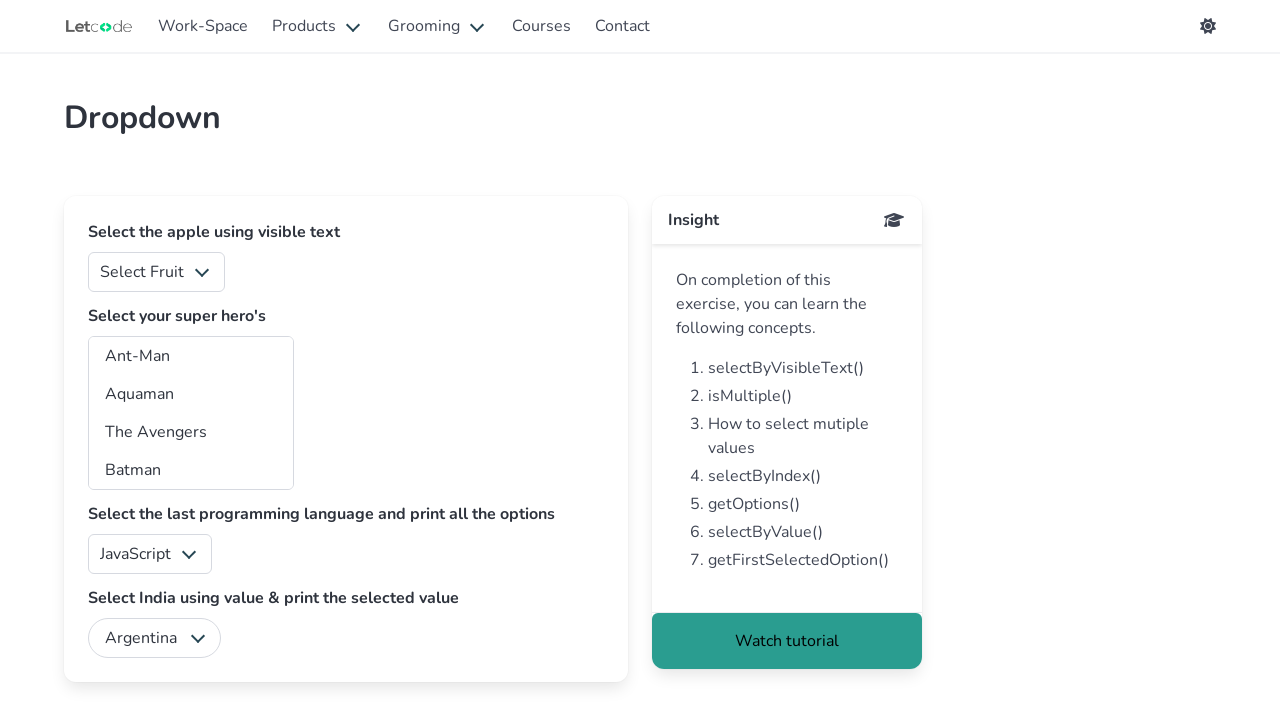

Selected dropdown option by index 1 (second option) on #fruits
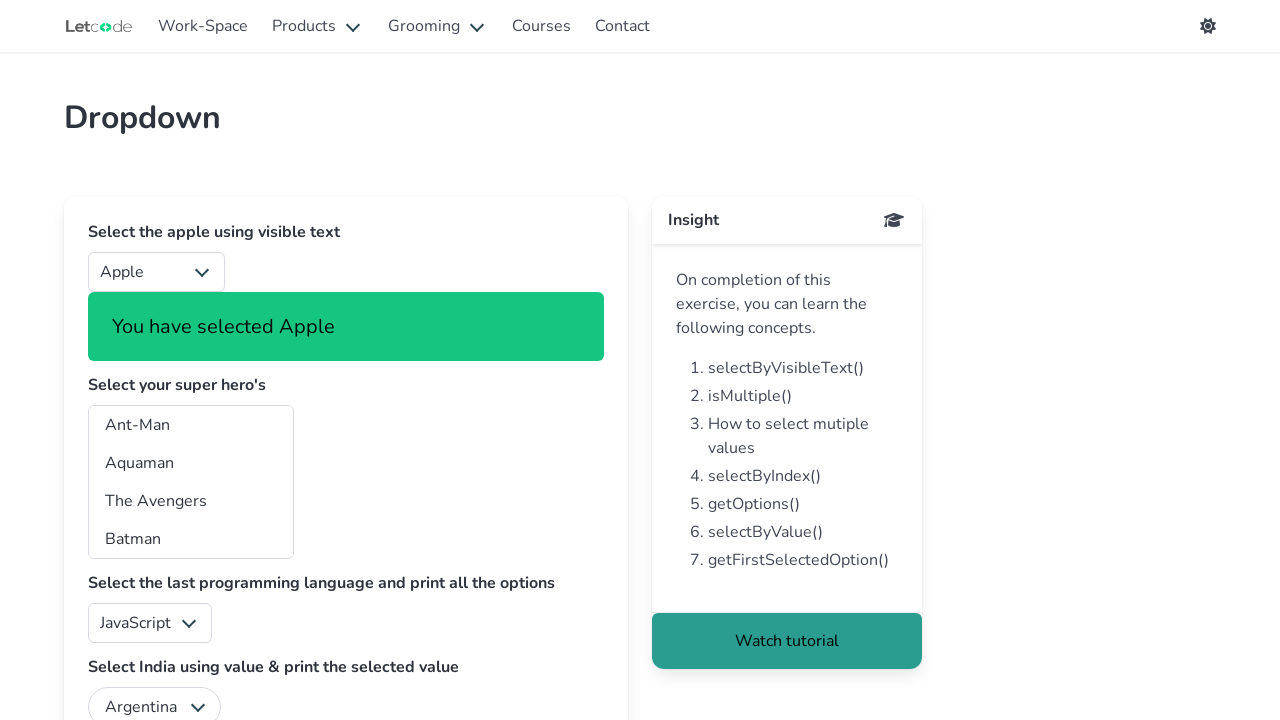

Selected dropdown option by value '2' on #fruits
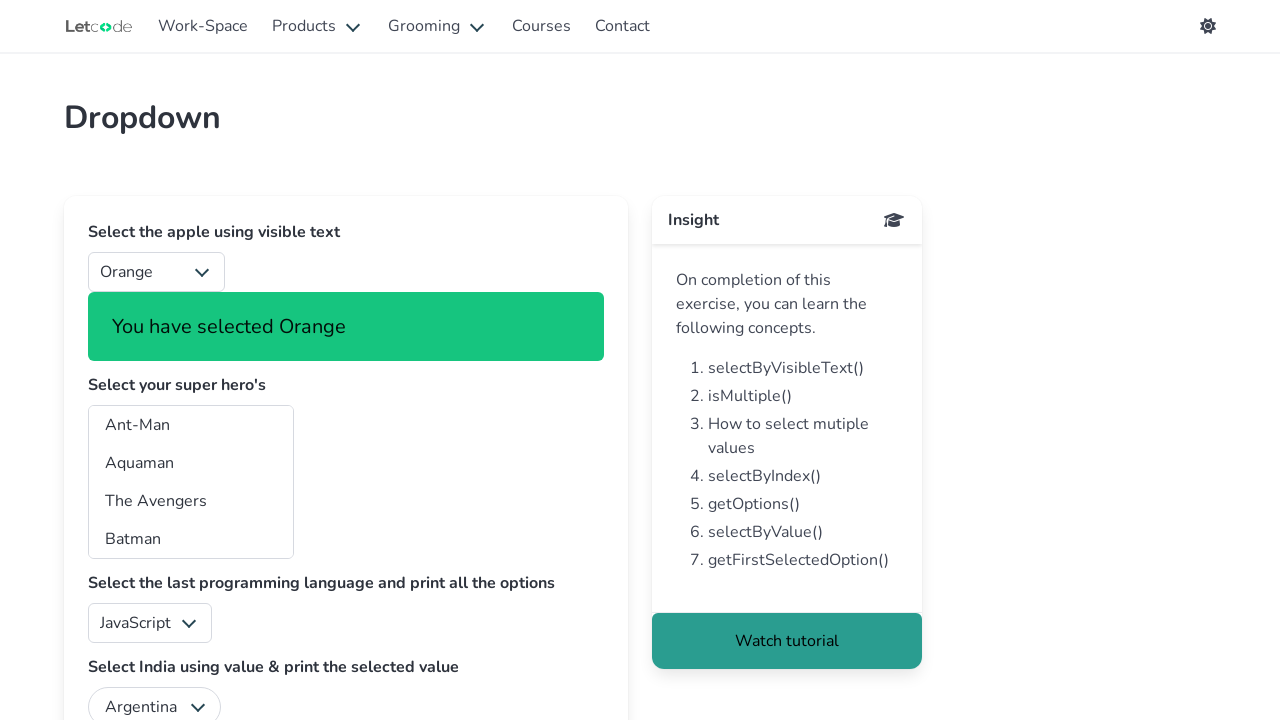

Selected dropdown option by visible text 'Pine Apple' on #fruits
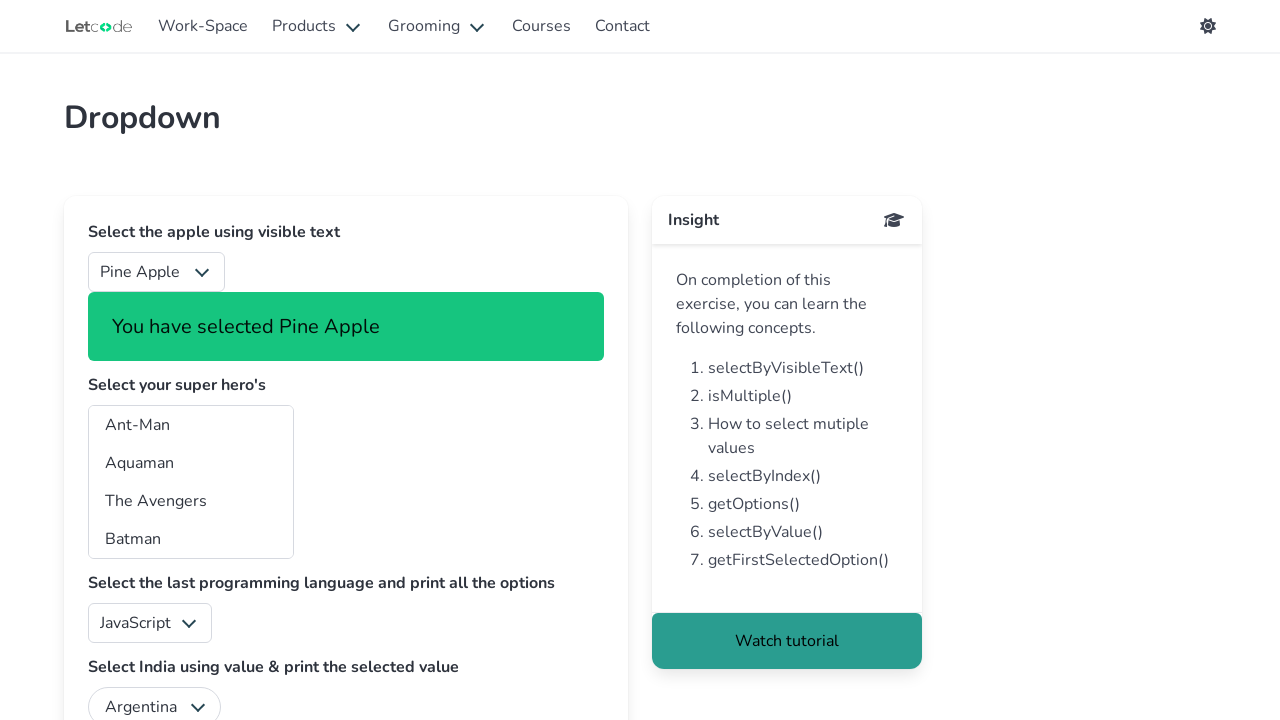

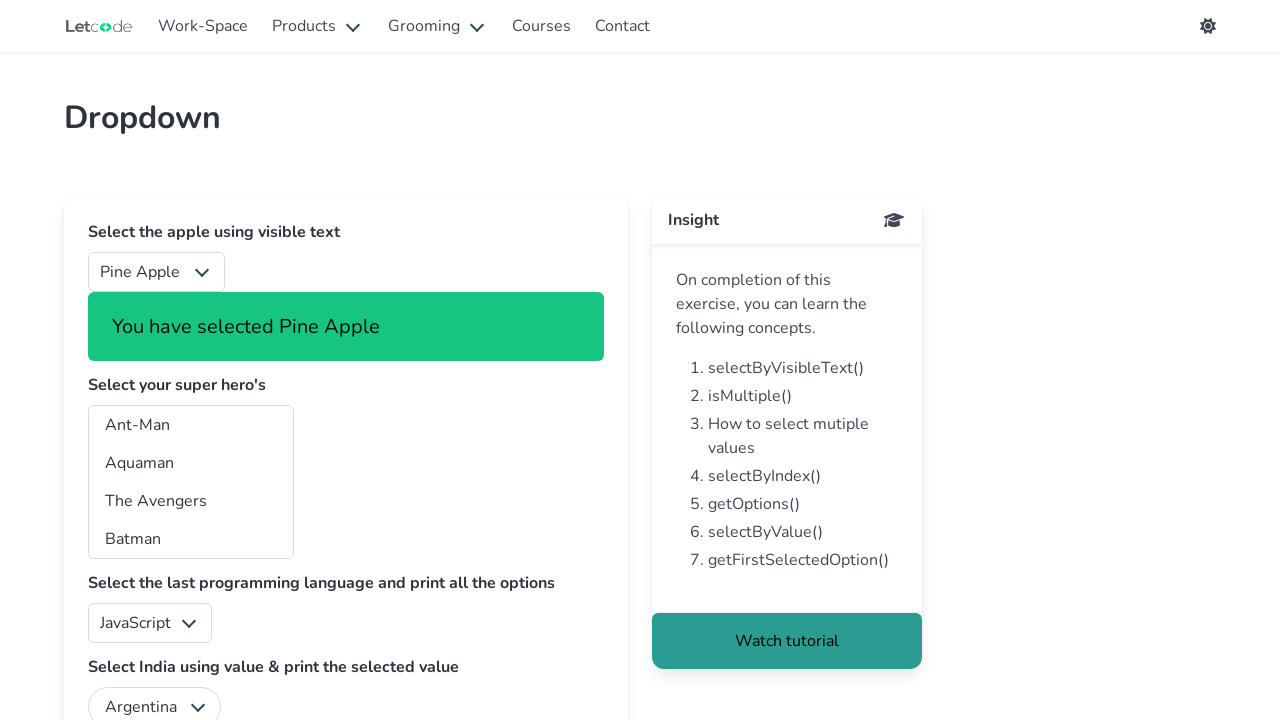